Navigates to a page, clicks on a dynamically calculated link, and fills out a registration form with first name, last name, city, and country fields

Starting URL: http://suninjuly.github.io/find_link_text

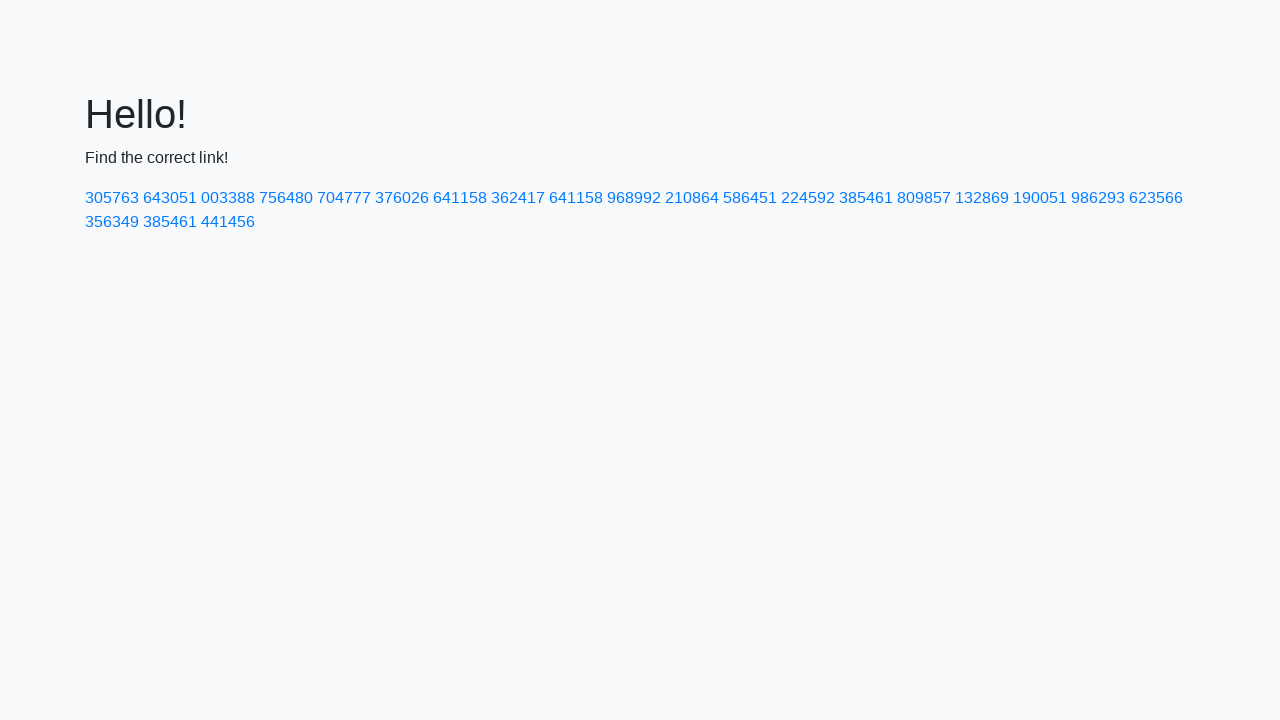

Clicked on dynamically calculated link with text '224592' at (808, 198) on text=224592
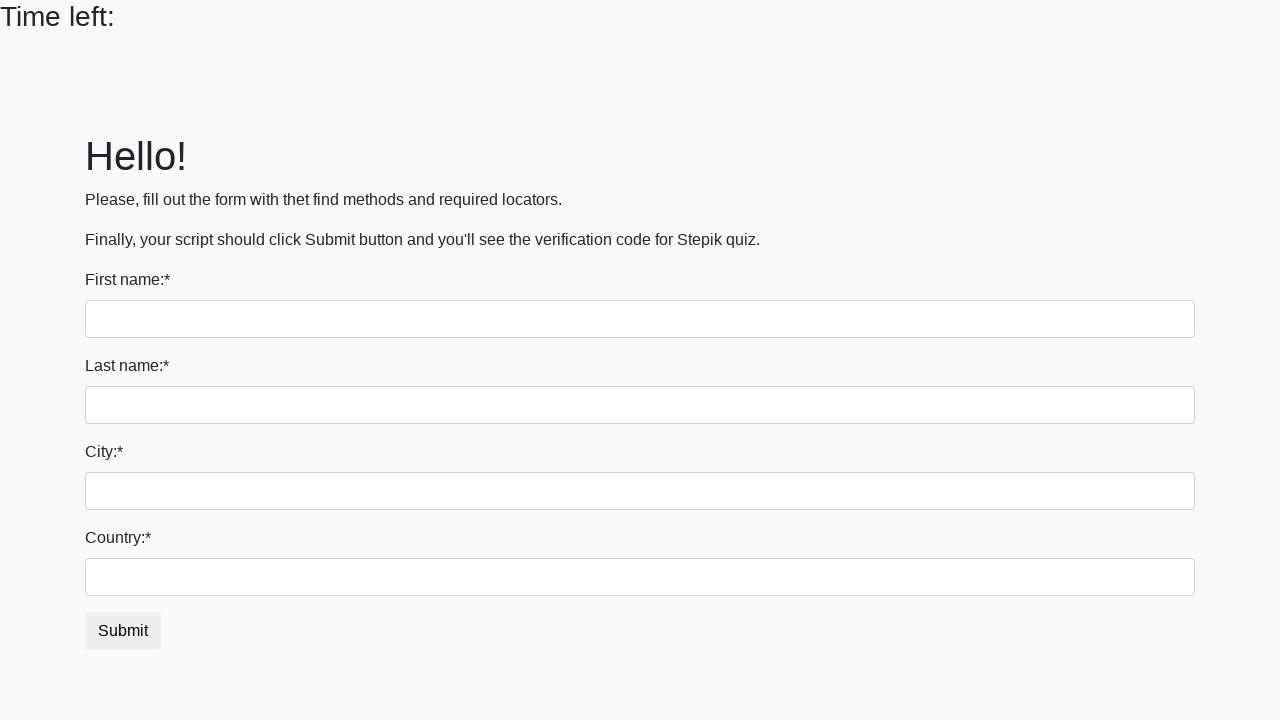

Filled first name field with 'Ivan' on input[name='first_name']
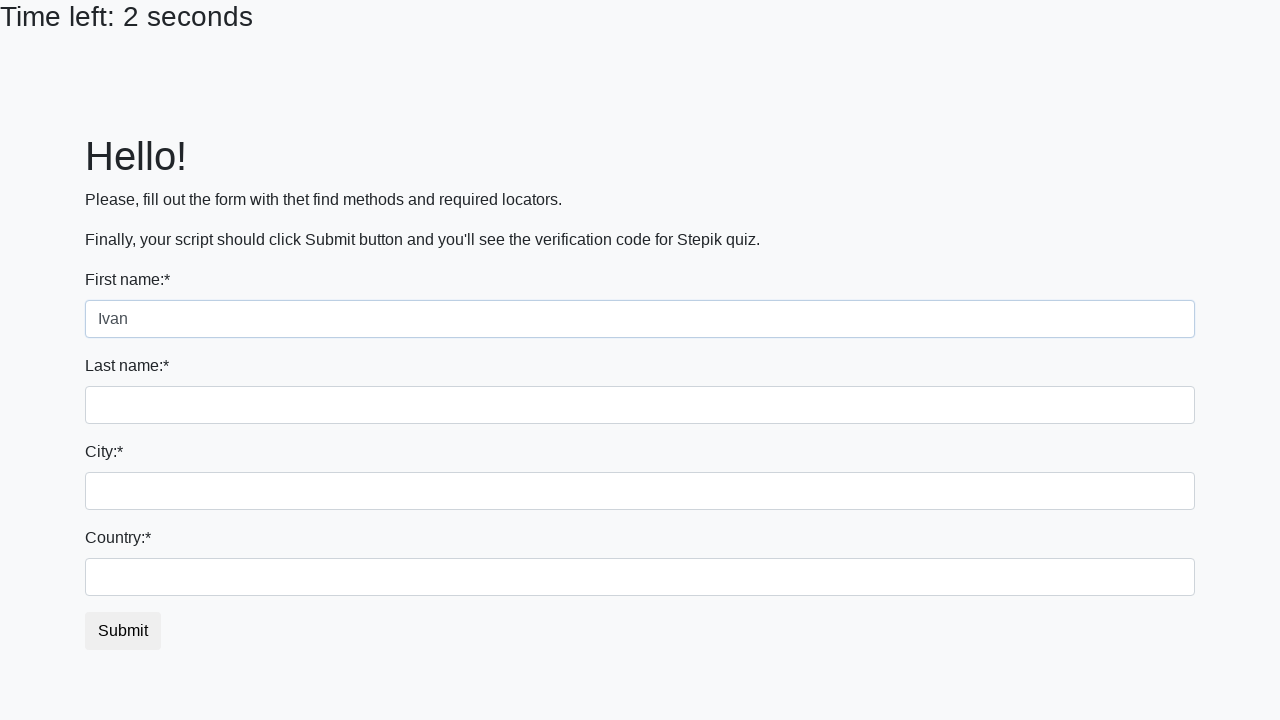

Filled last name field with 'Petrov' on input[name='last_name']
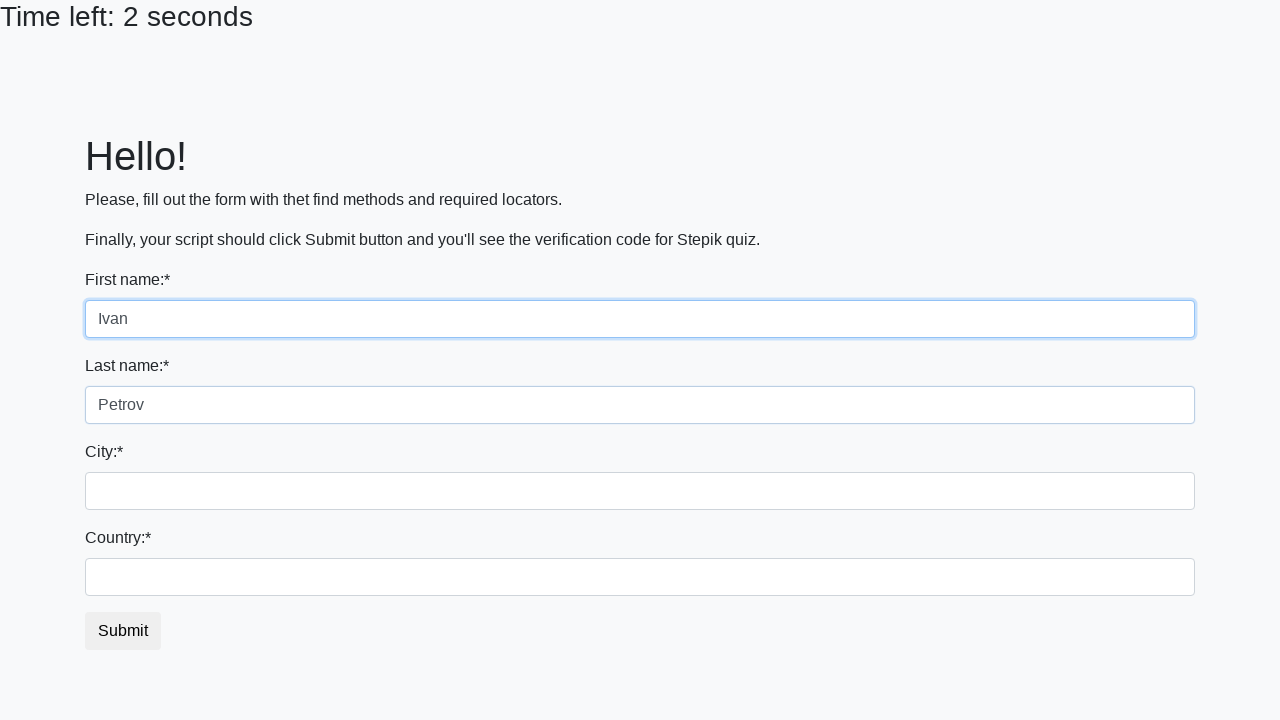

Filled city field with 'Moscow' on .city
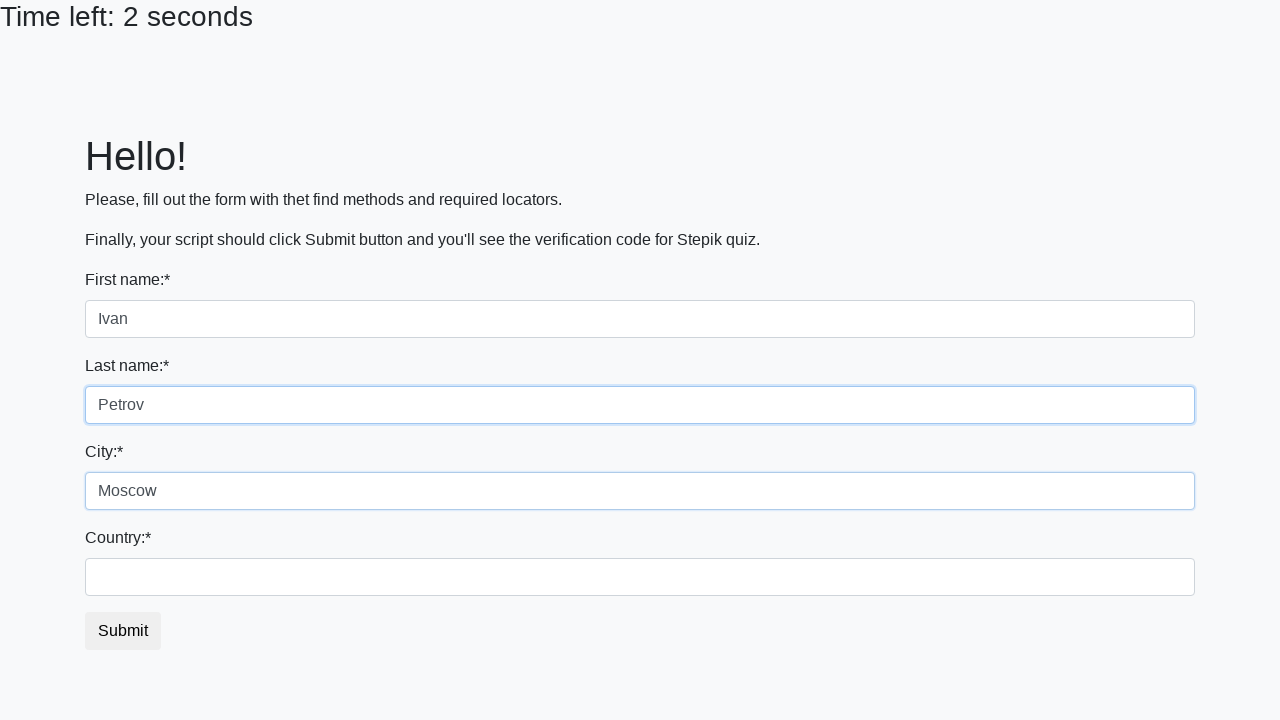

Filled country field with 'Russia' on #country
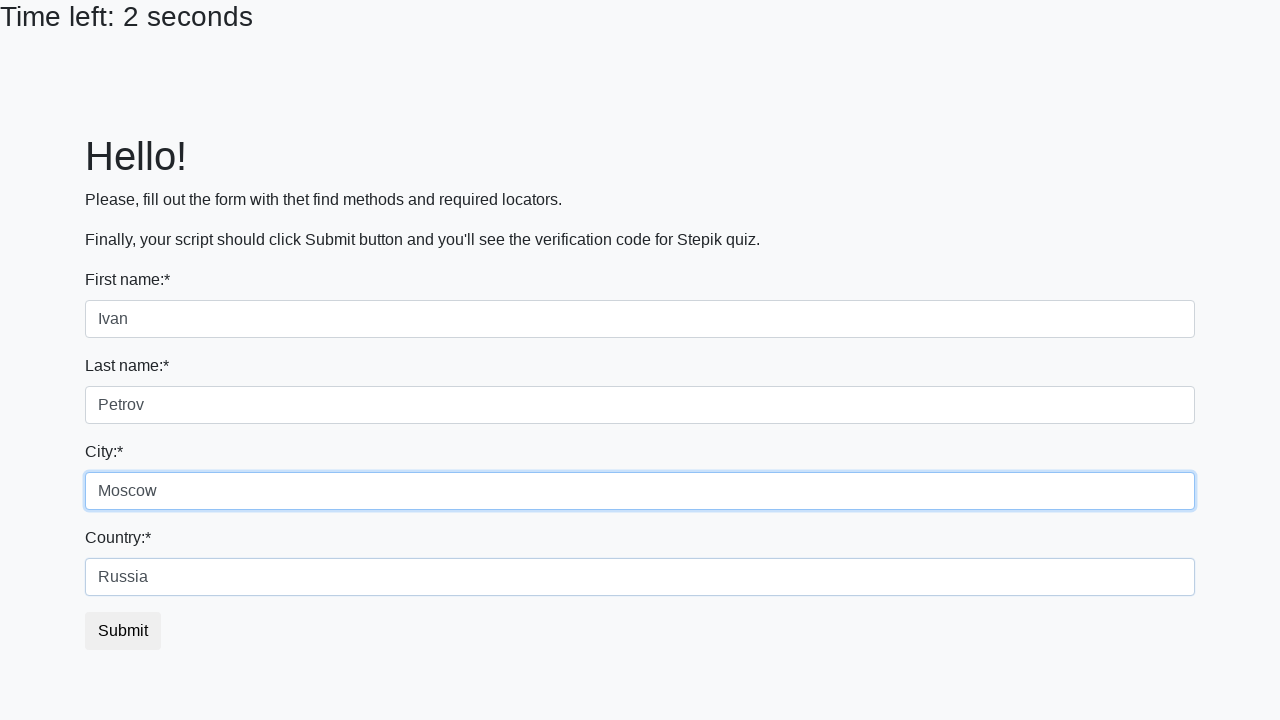

Clicked submit button to submit registration form at (123, 631) on button
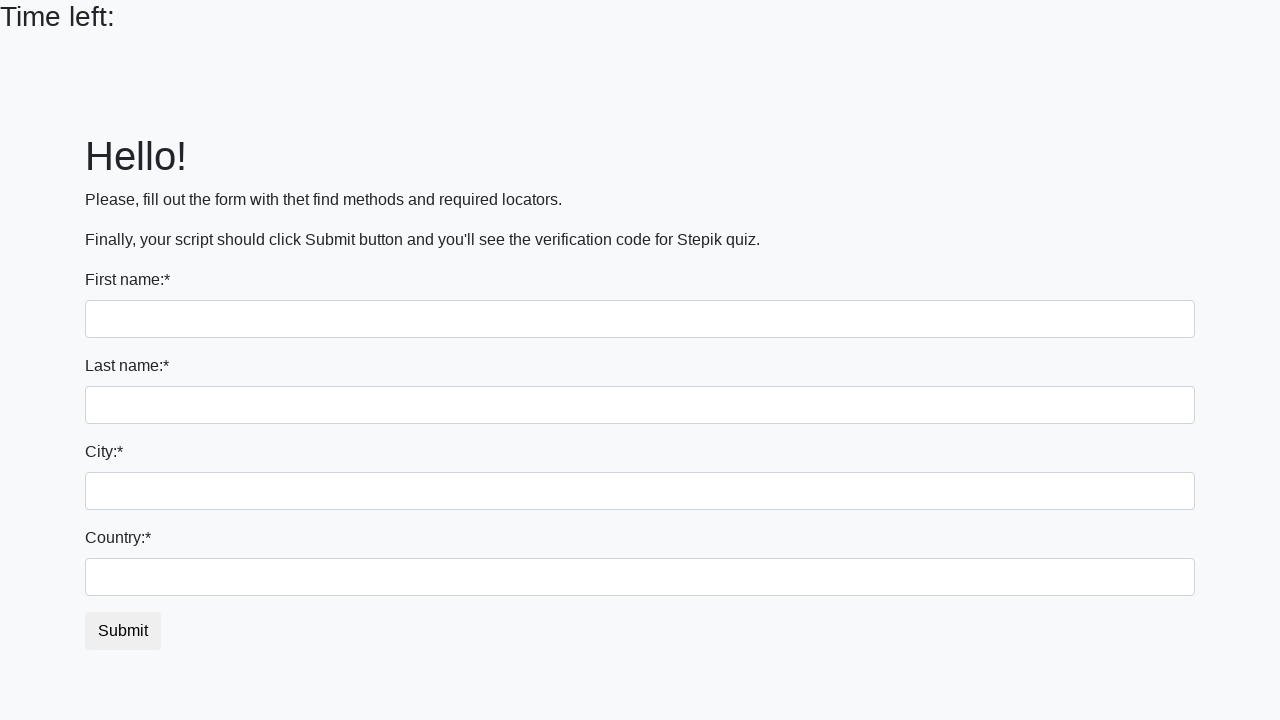

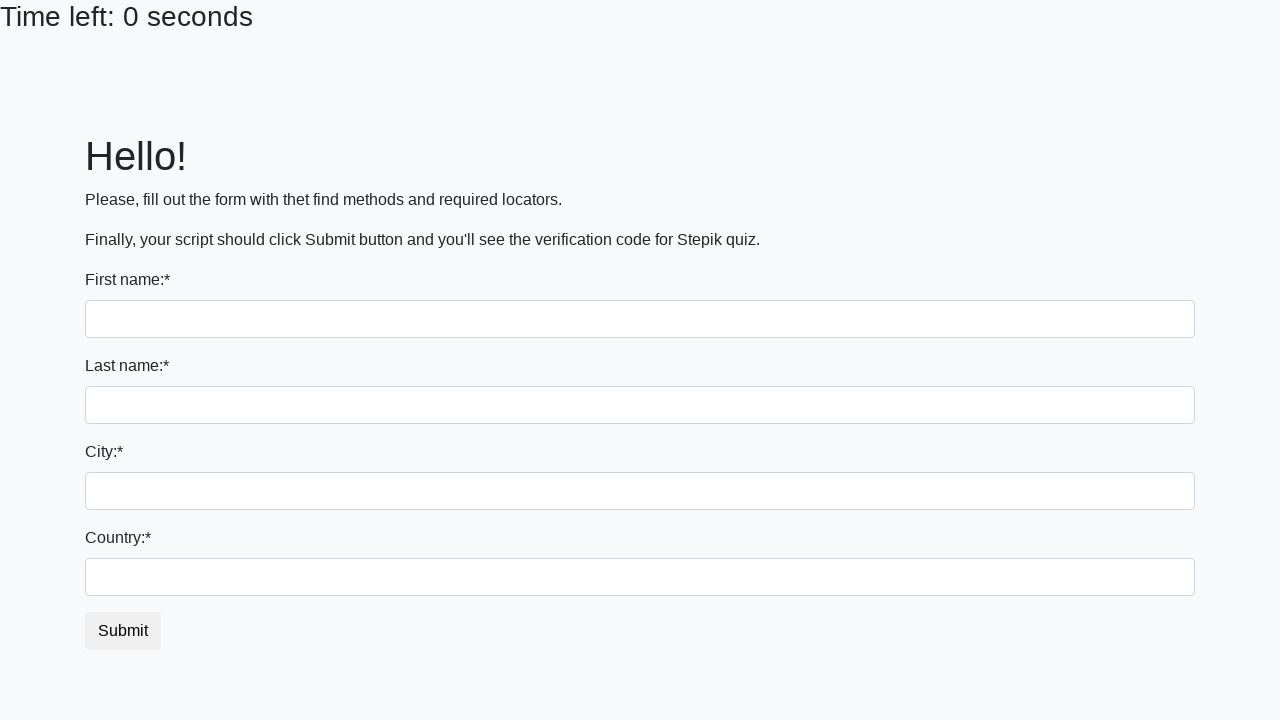